Navigates to KSRTC login page and verifies that links are present on the page

Starting URL: https://ksrtc.in/oprs-web/login/show.do

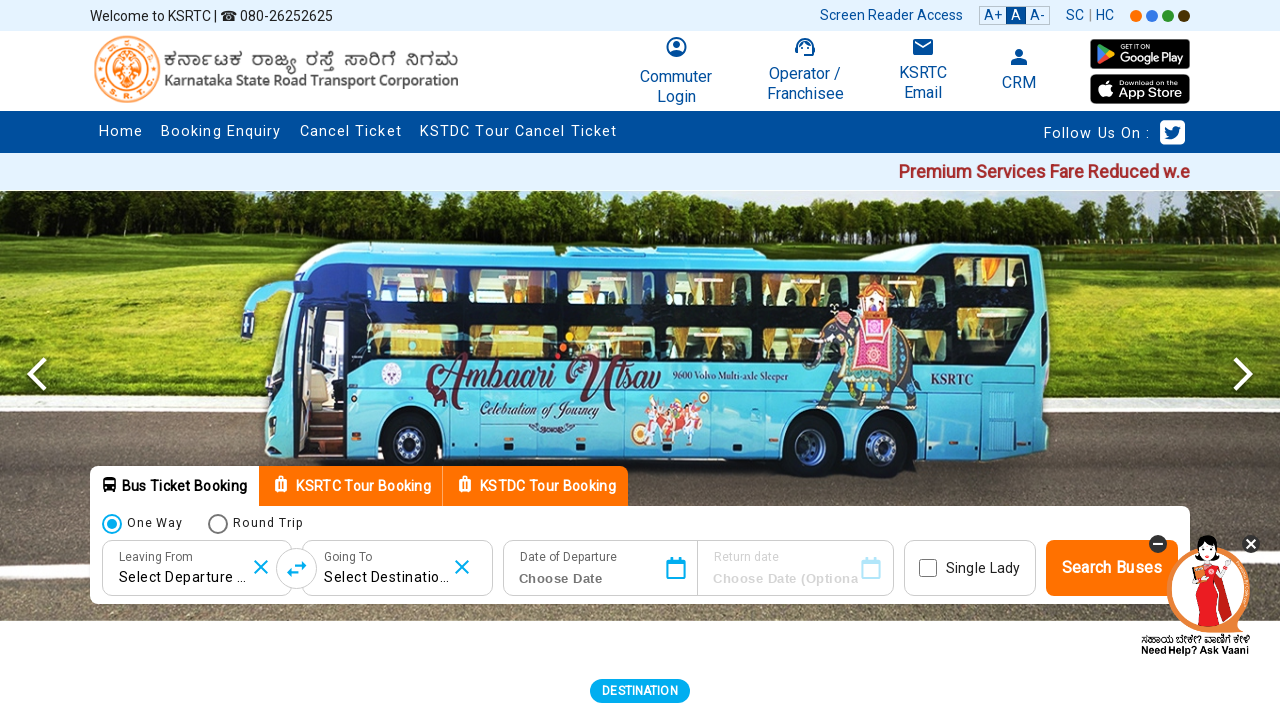

Waited for links to be visible on KSRTC login page
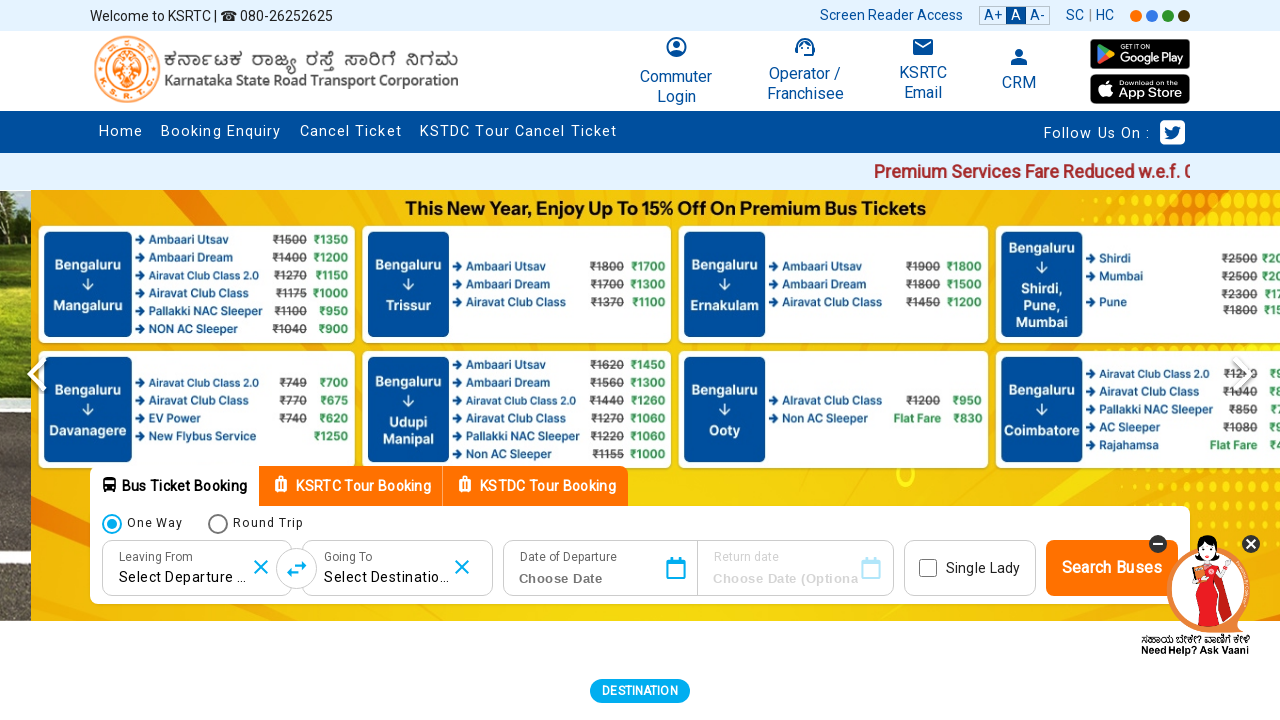

Retrieved all links from the page
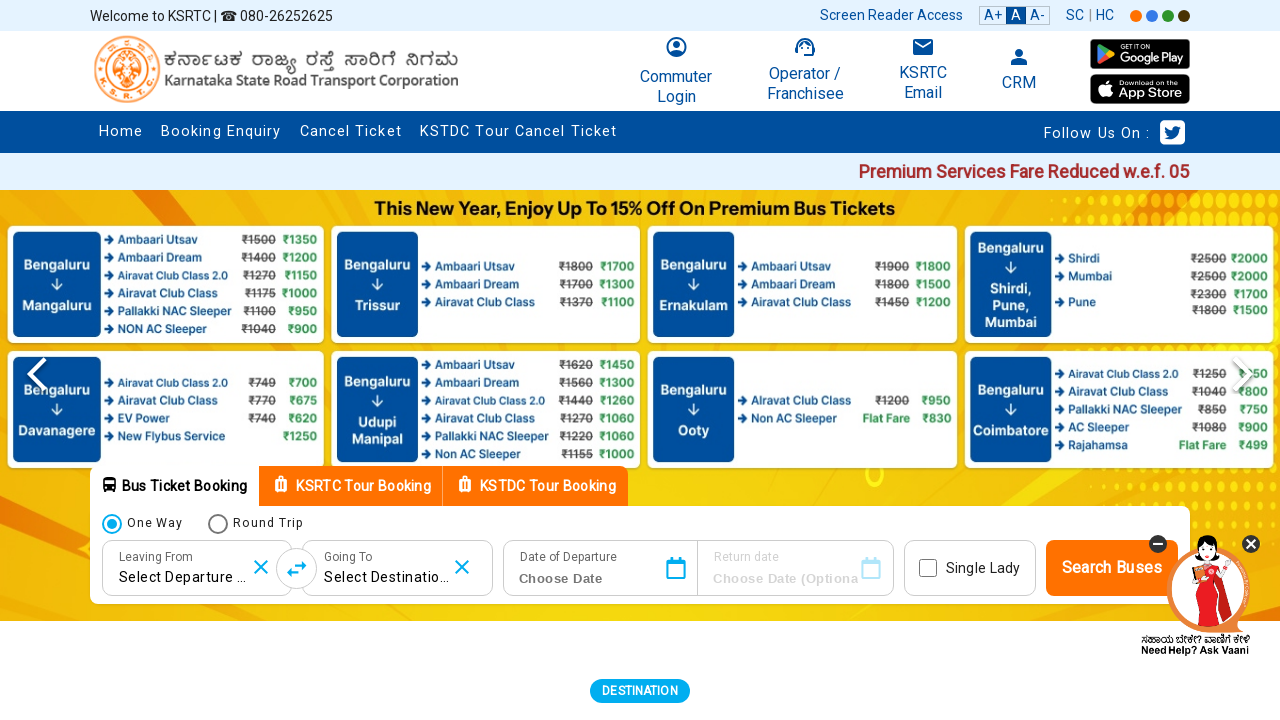

Verified 68 links are present on the KSRTC login page
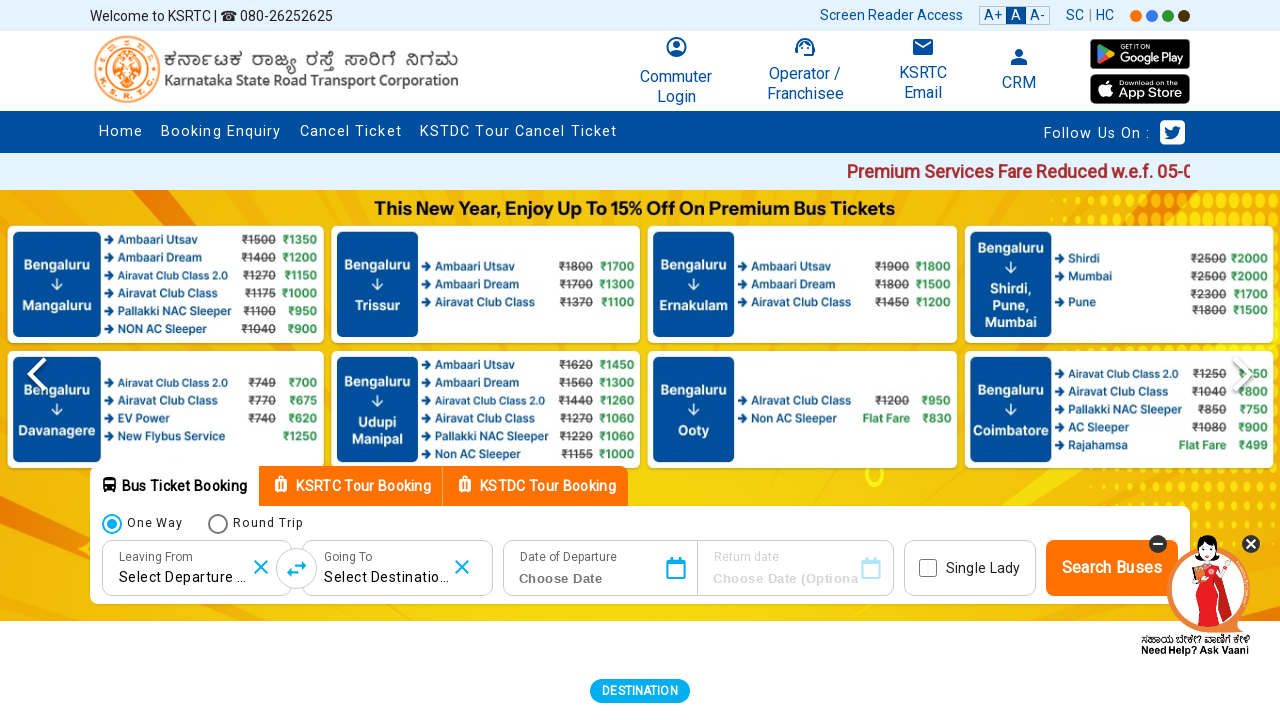

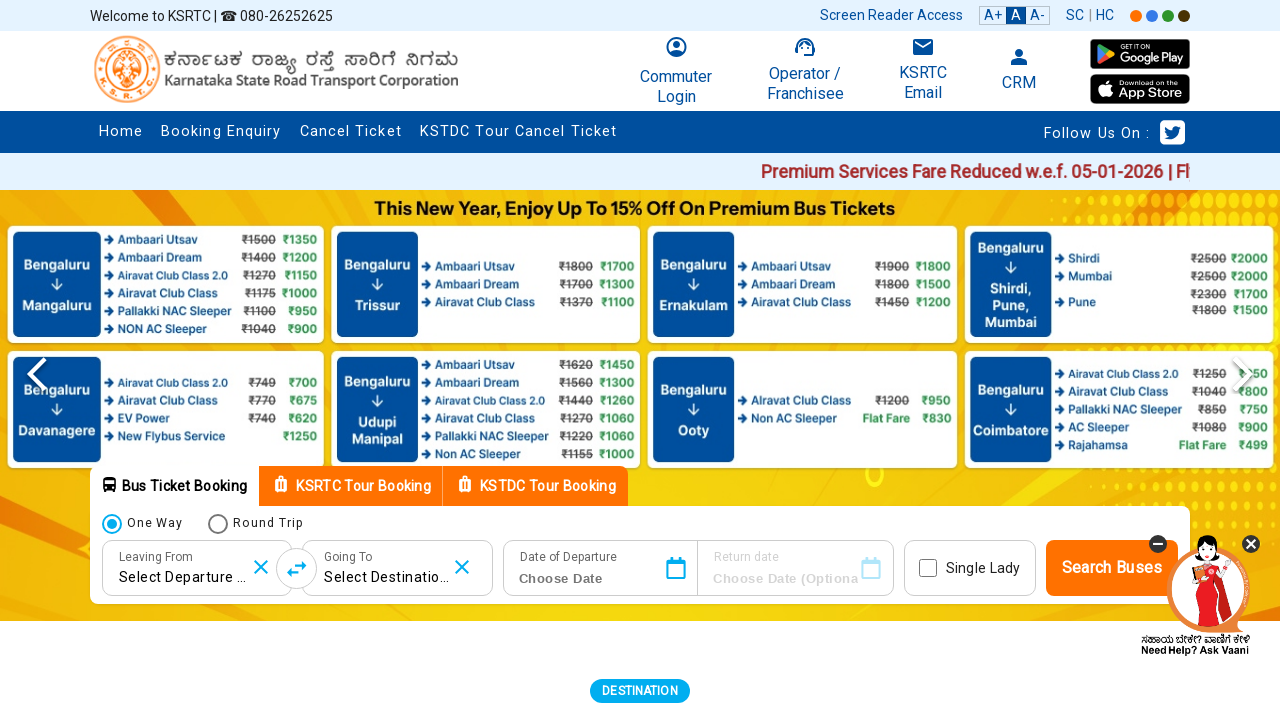